Tests drag and drop by offset functionality by dragging element 'box A' to the x/y position of element 'box B'

Starting URL: https://crossbrowsertesting.github.io/drag-and-drop

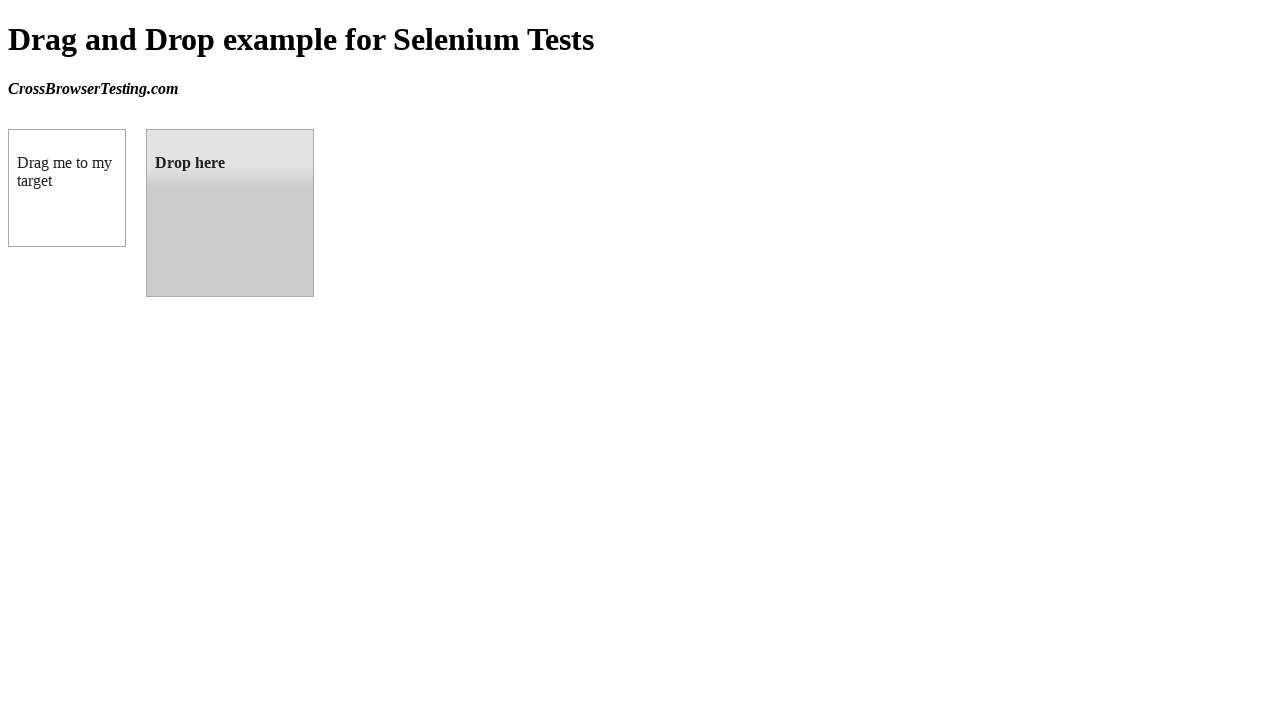

Located source element 'box A' with id 'draggable'
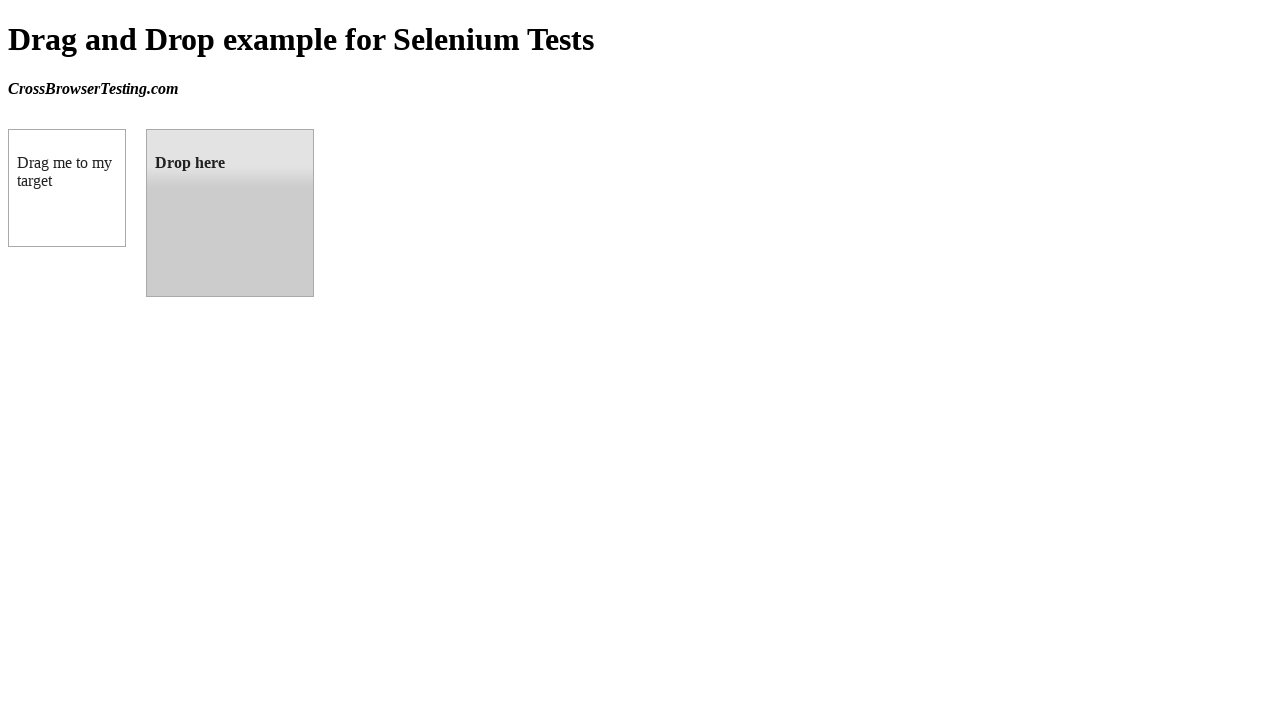

Located target element 'box B' with id 'droppable'
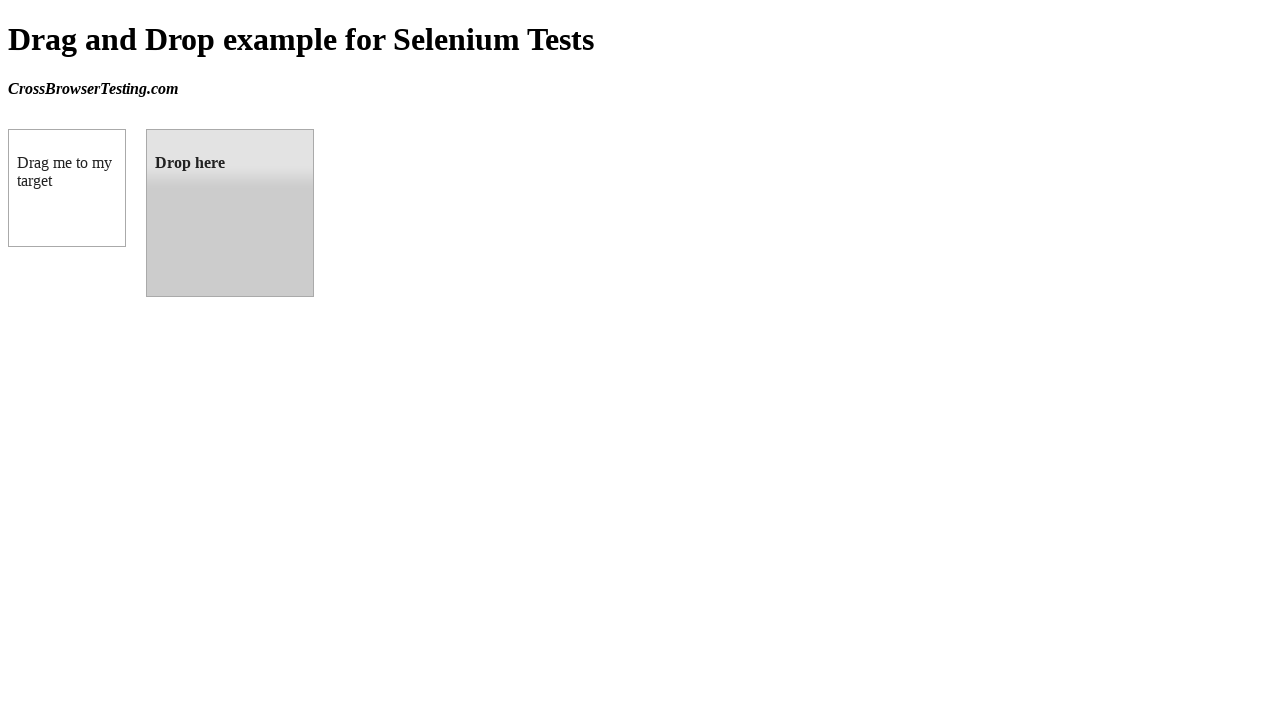

Retrieved bounding box coordinates of target element 'box B'
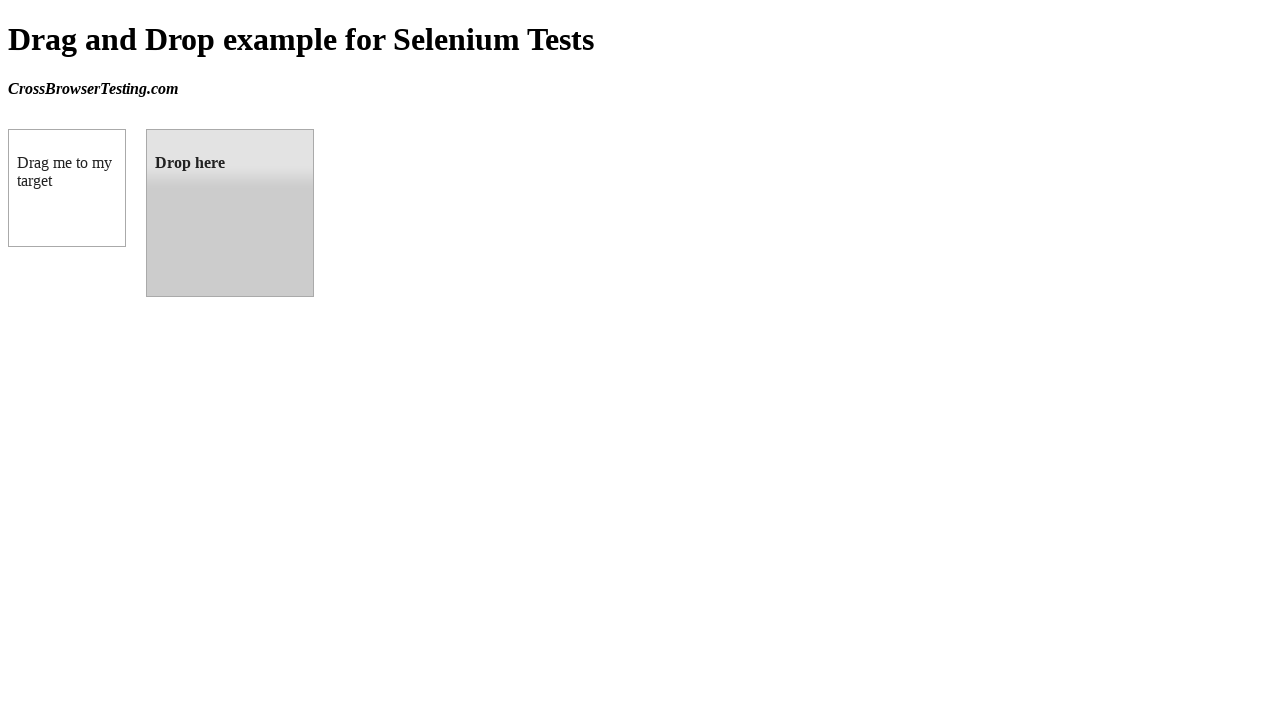

Dragged 'box A' to the position of 'box B' at (230, 213)
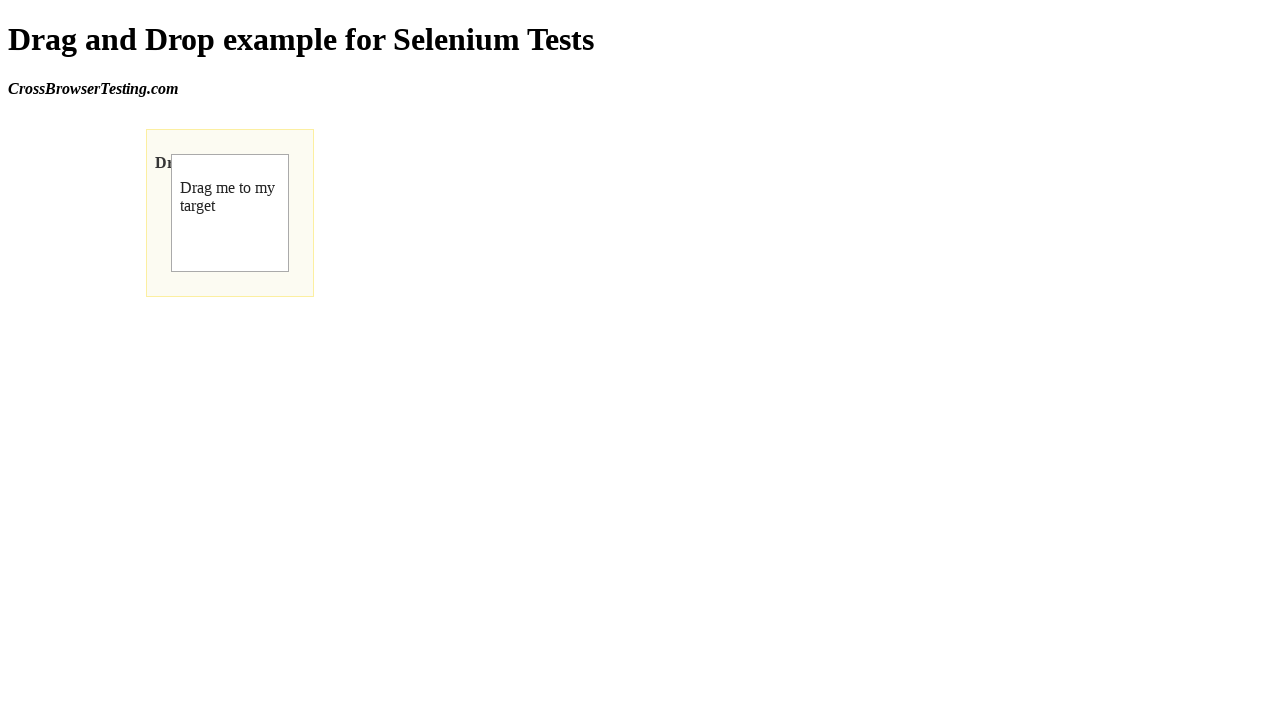

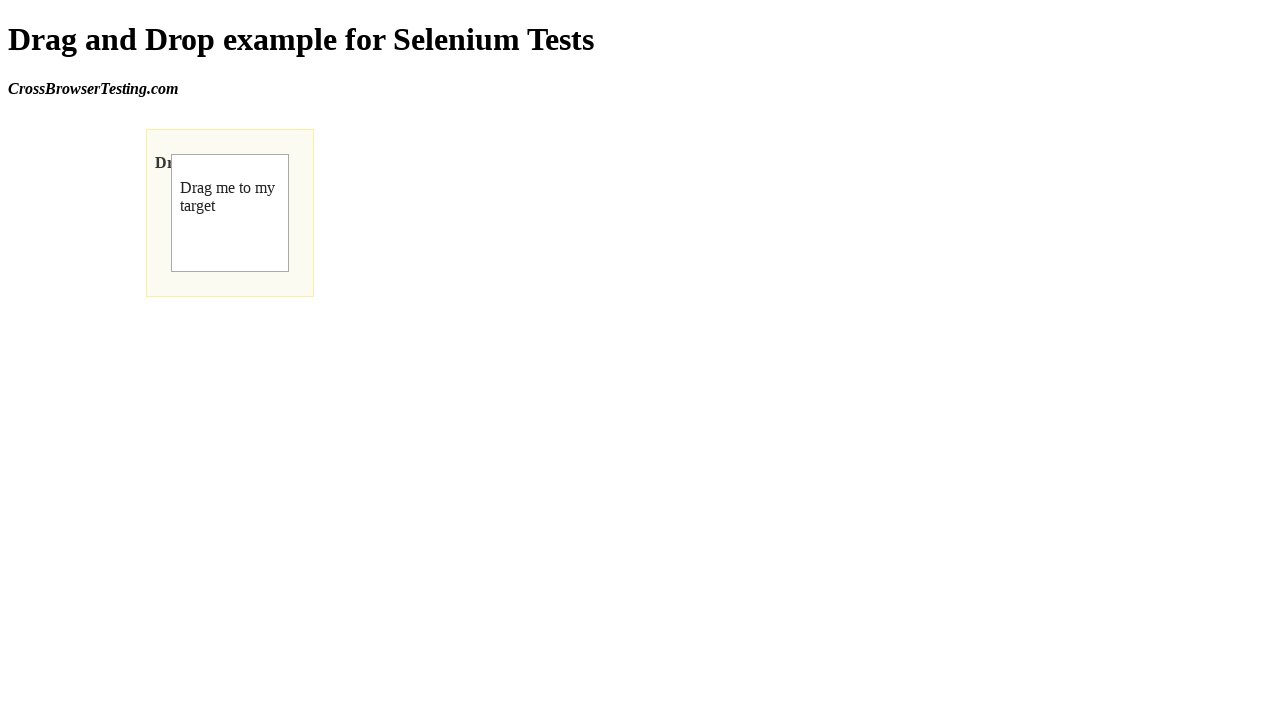